Tests JavaScript confirm dialog by clicking the confirm button, dismissing the dialog, and verifying the cancel result message is displayed

Starting URL: https://the-internet.herokuapp.com/javascript_alerts

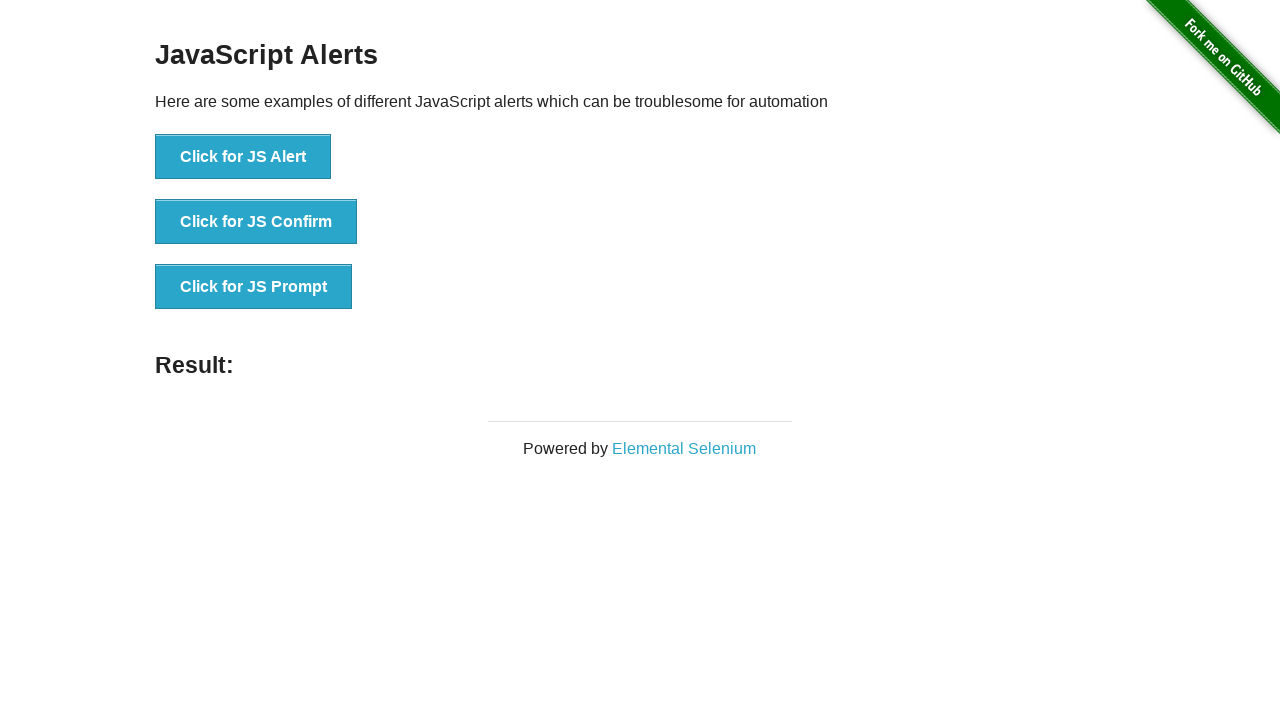

Set up dialog handler to dismiss dialogs by clicking Cancel
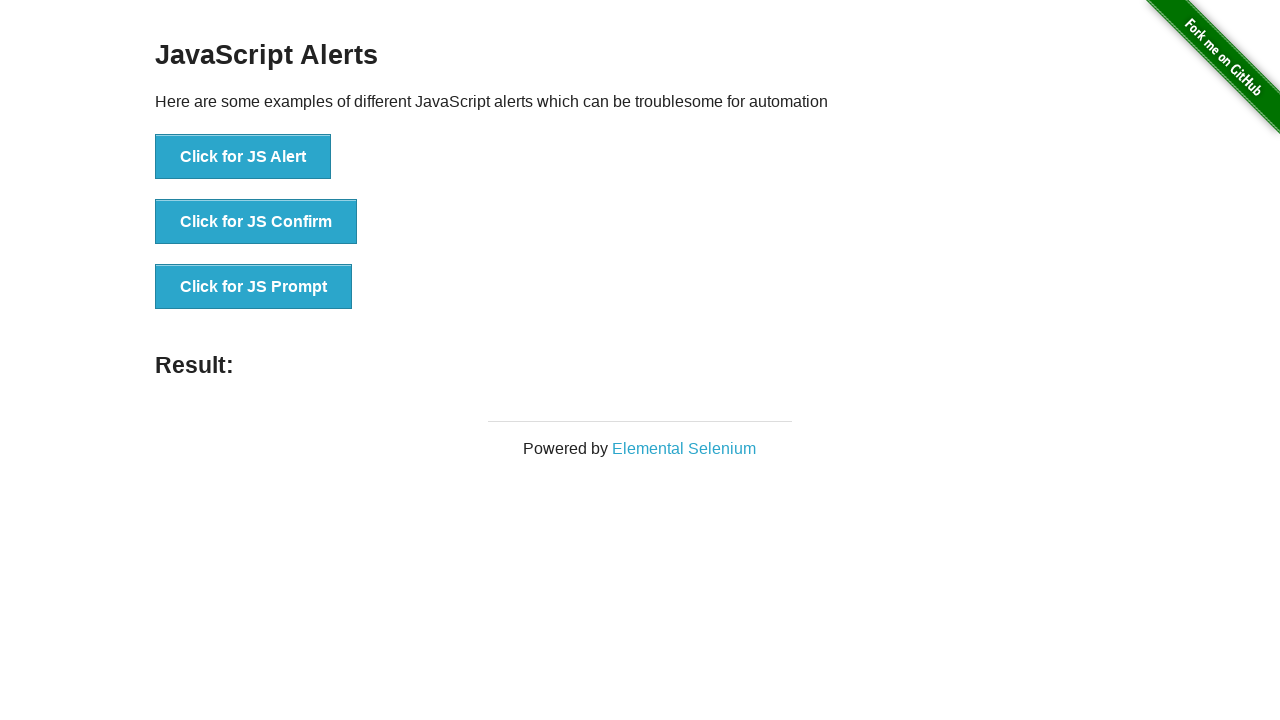

Clicked the JavaScript confirm button at (256, 222) on xpath=//*[@onclick='jsConfirm()']
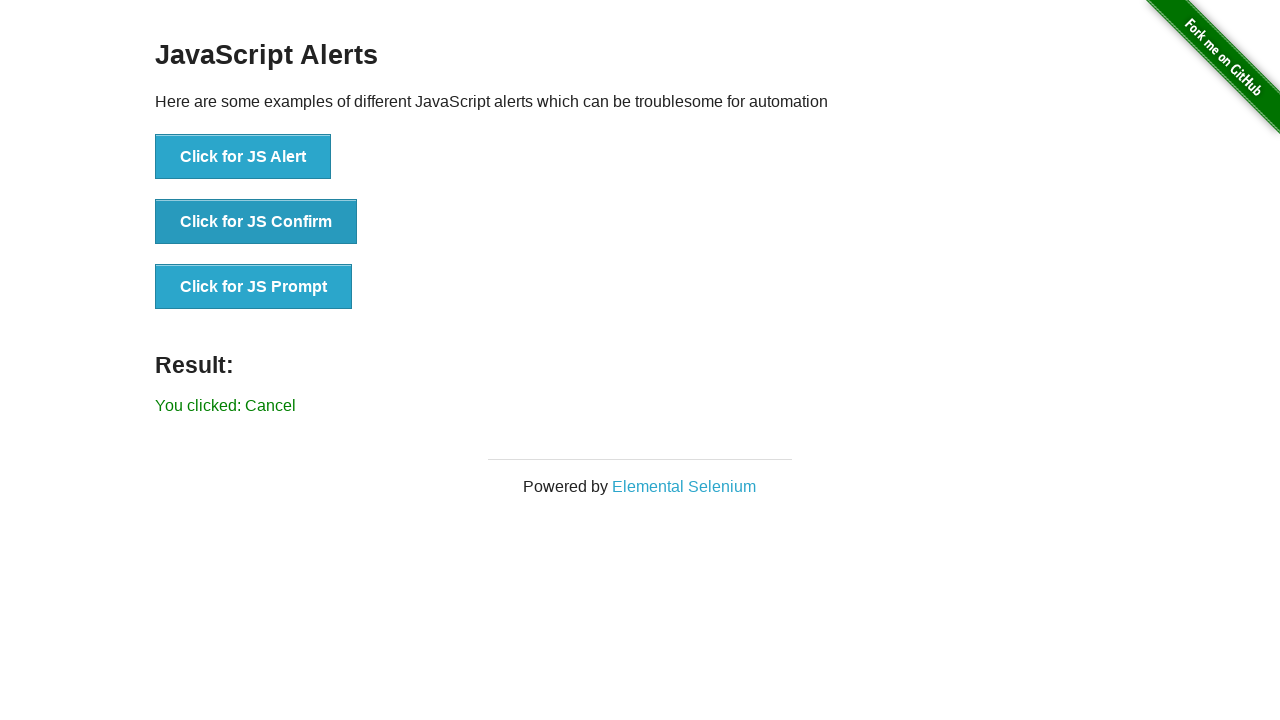

Result message element loaded after confirm dialog was dismissed
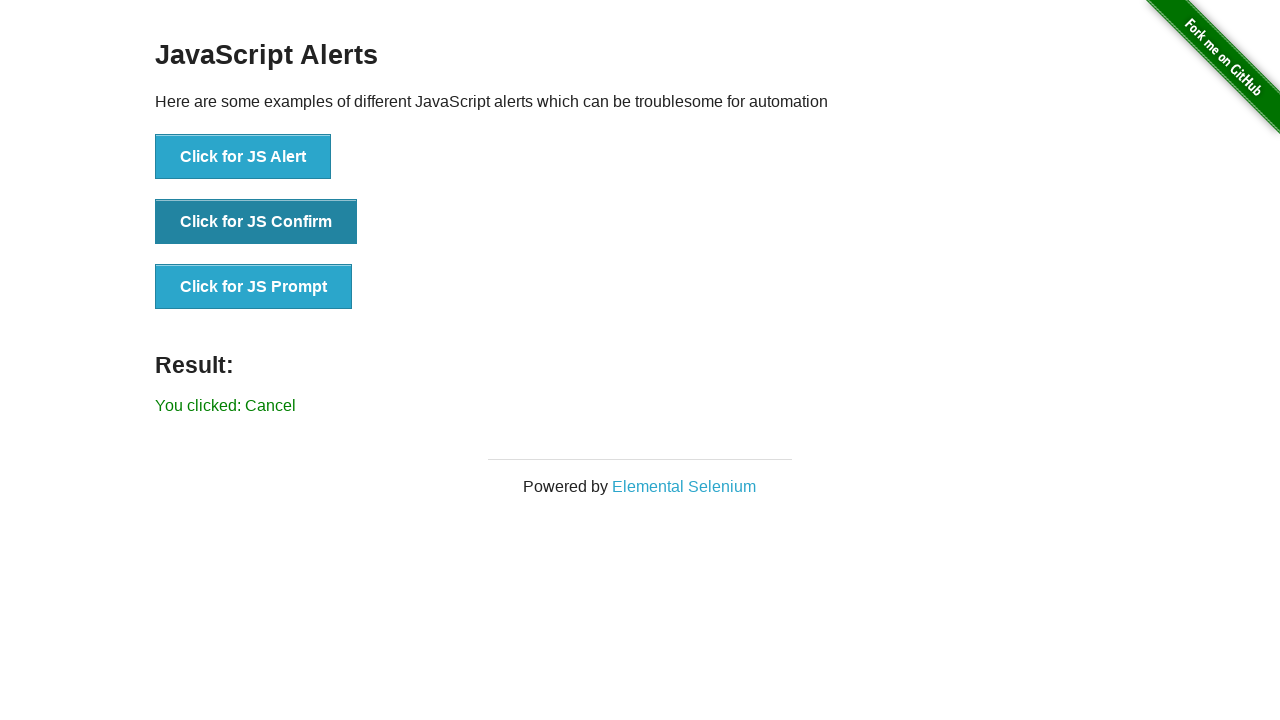

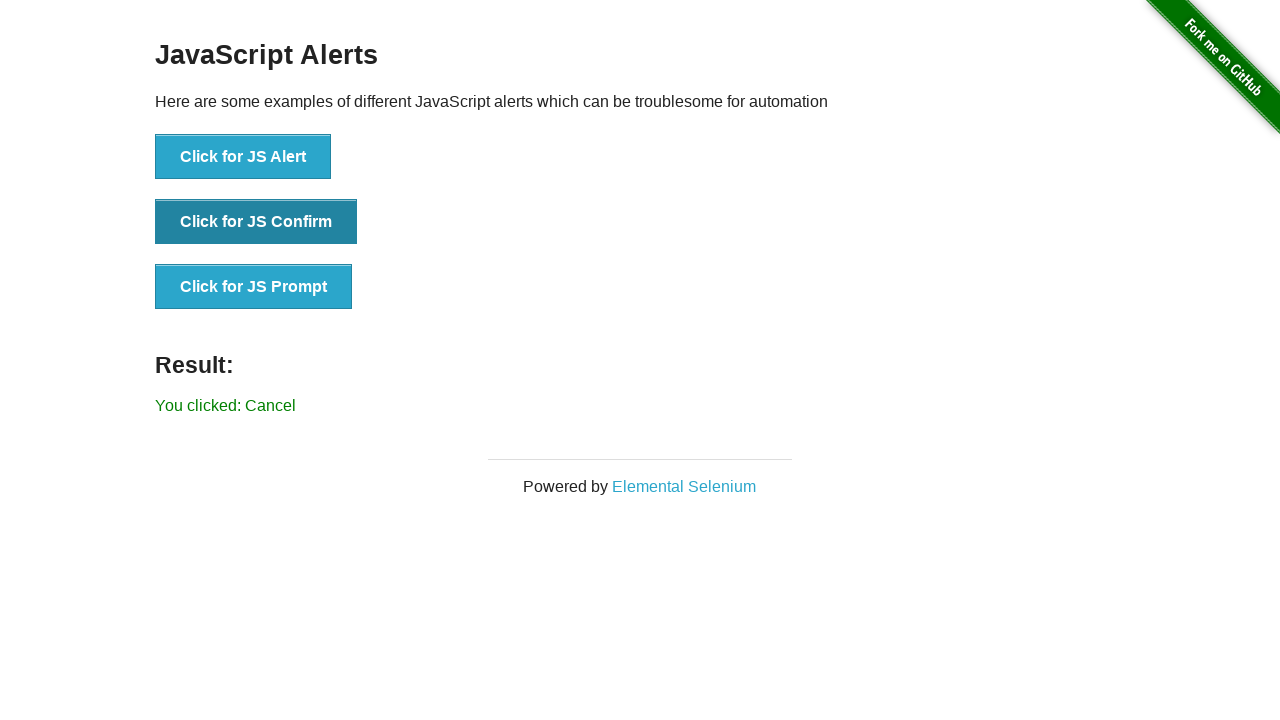